Tests drag and drop functionality on the jQuery UI droppable demo page by switching to an iframe, dragging an element to a drop target, then switching back to the main content to verify the demo description.

Starting URL: https://jqueryui.com/droppable/

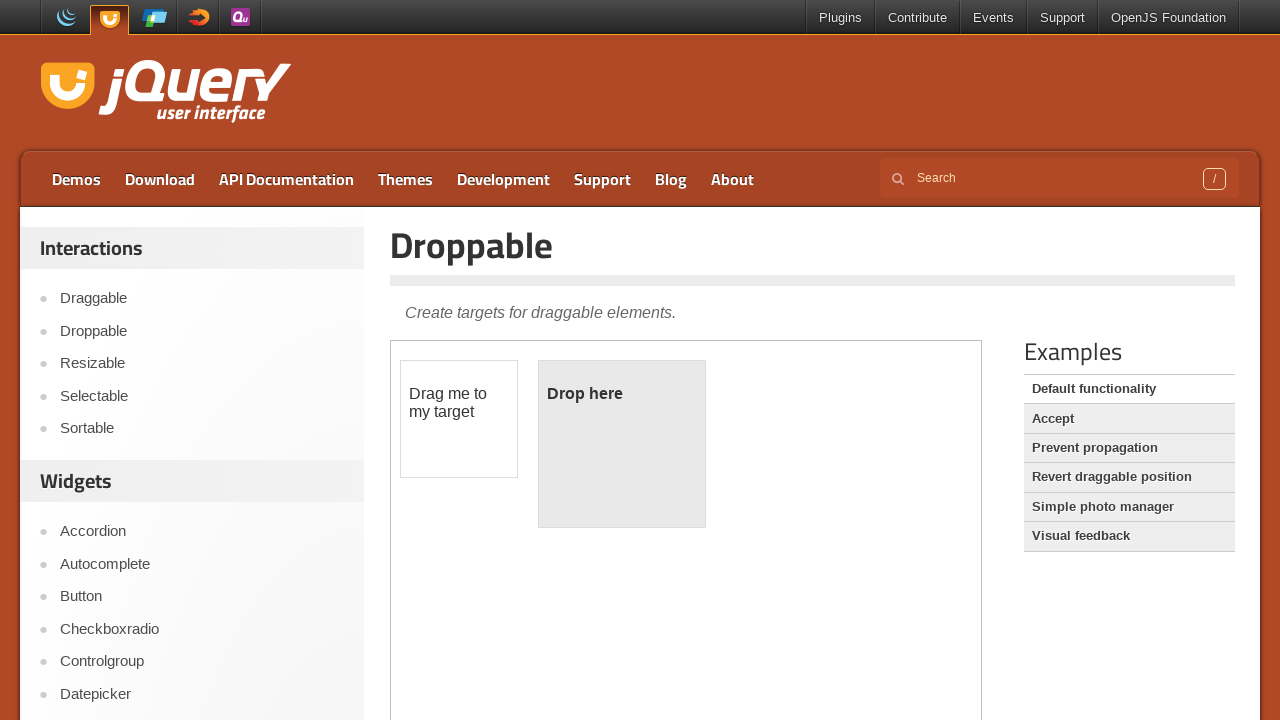

Located the demo iframe containing draggable elements
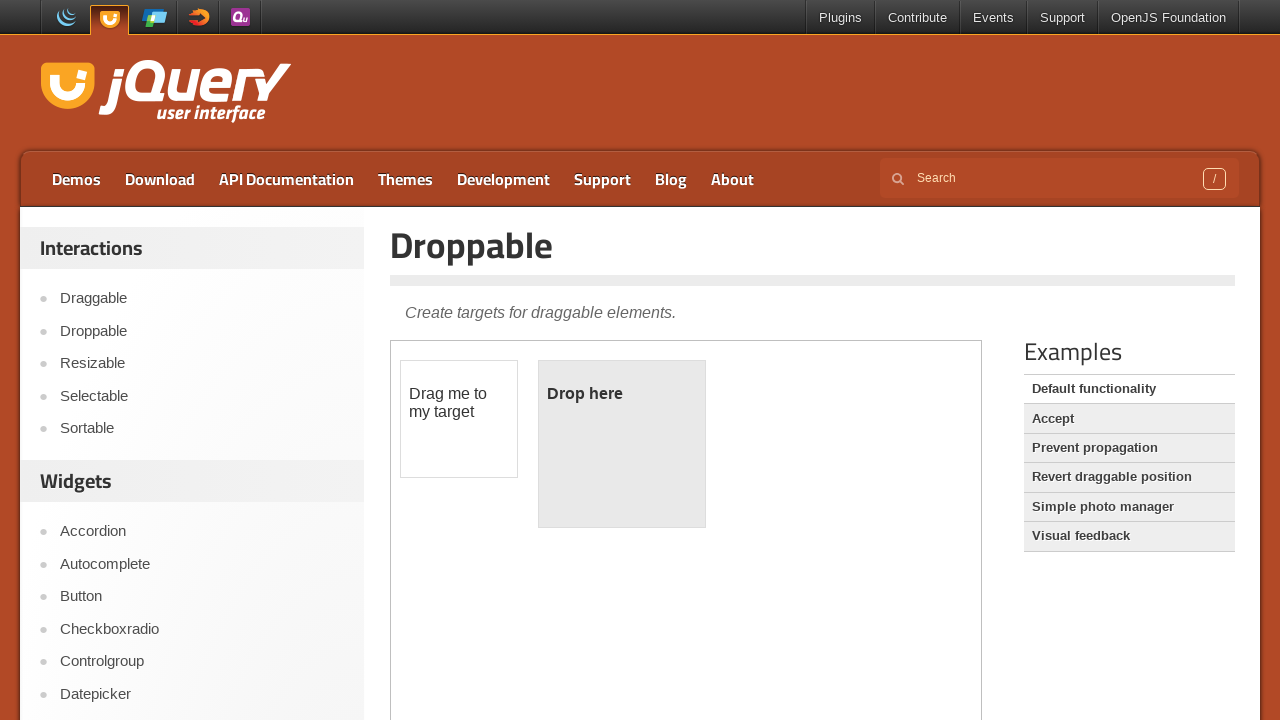

Located the draggable source element within the iframe
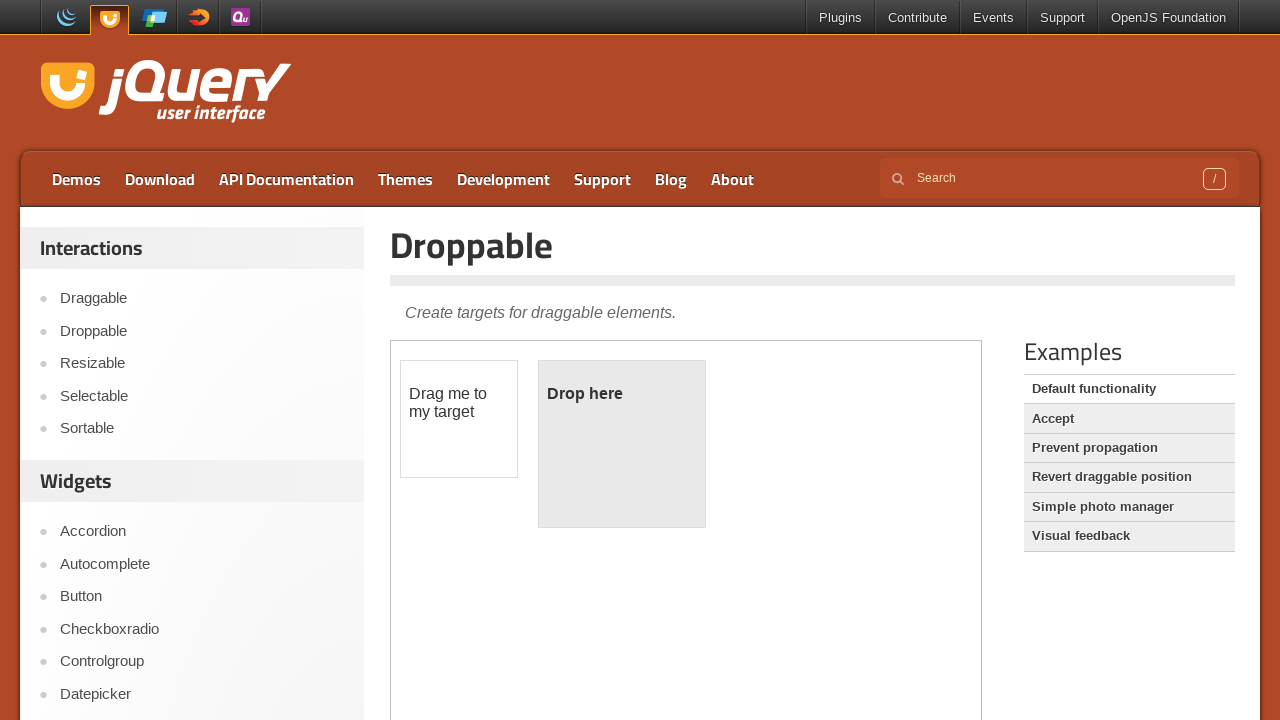

Located the droppable target element within the iframe
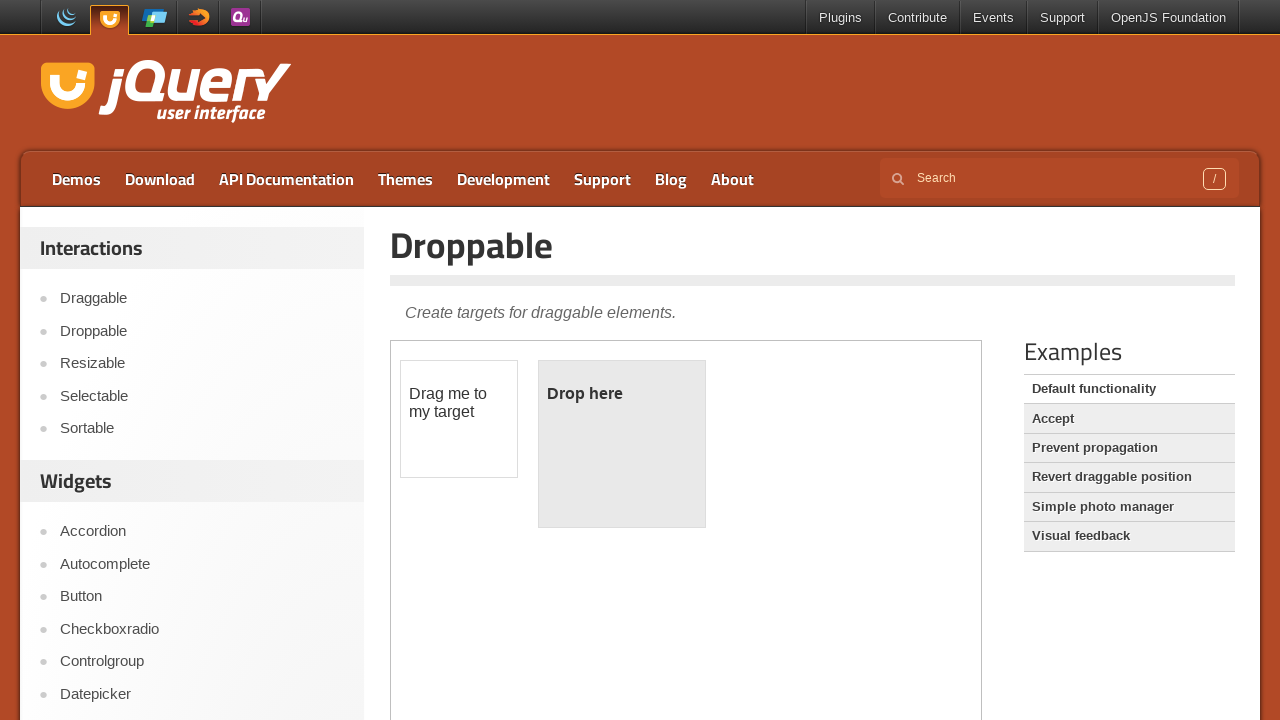

Dragged source element to target drop zone at (622, 444)
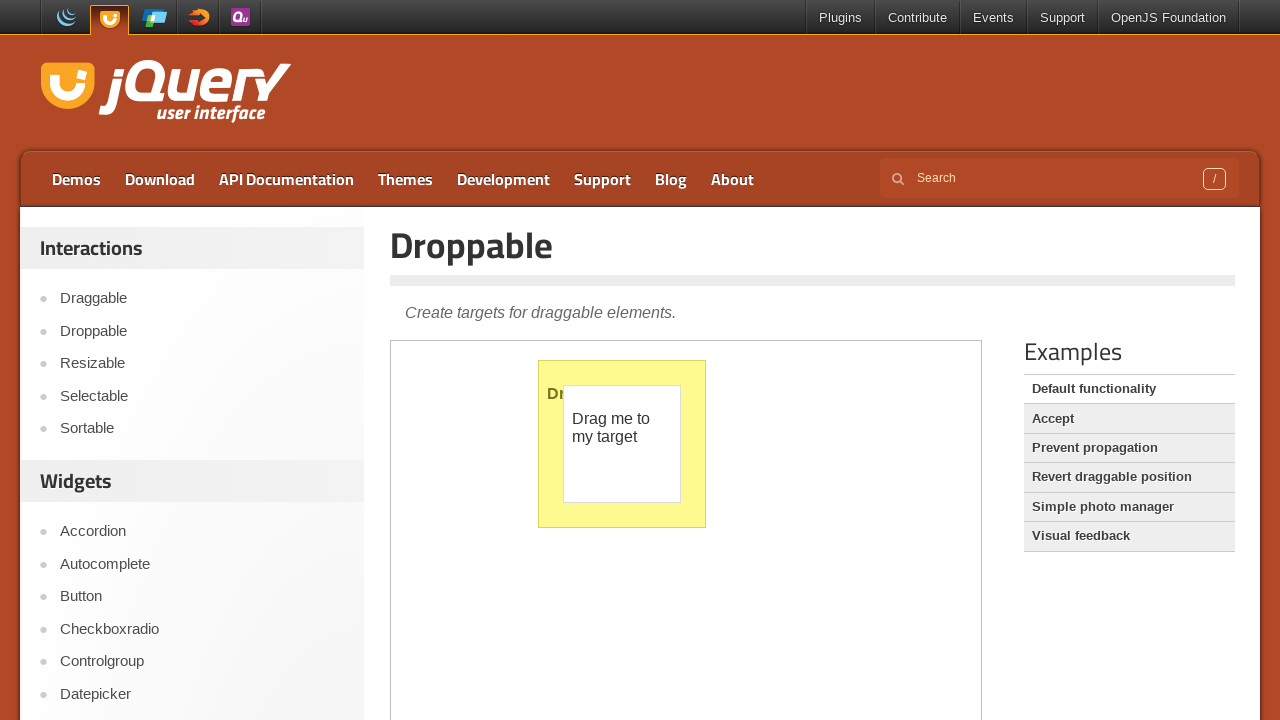

Verified demo description is visible on main page
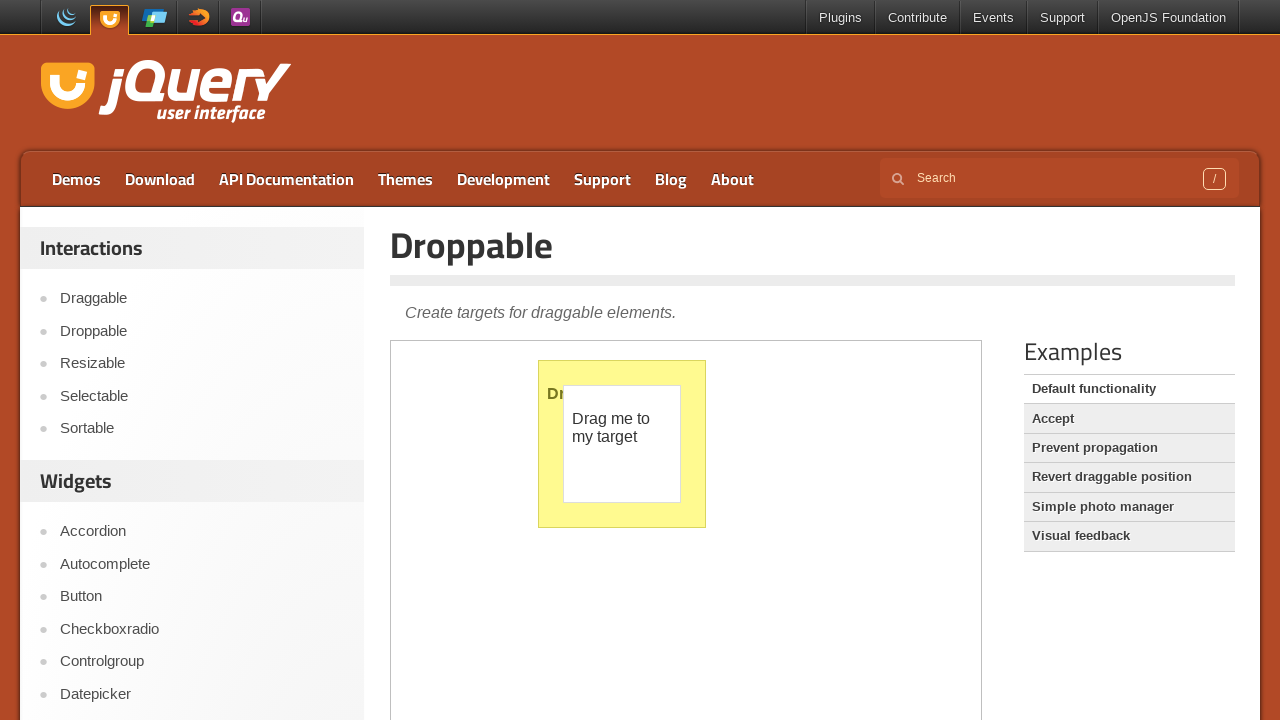

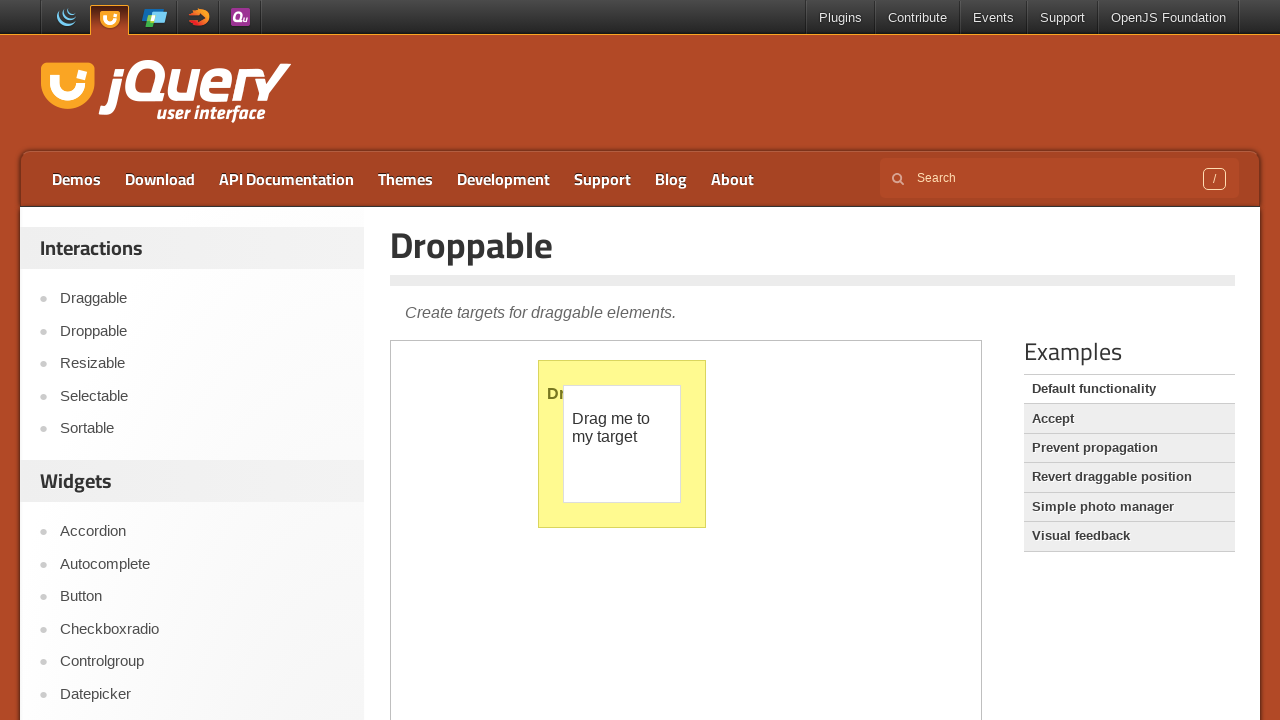